Tests textarea element by clearing it and entering multi-line text

Starting URL: https://admlucid.com/Home/WebElements

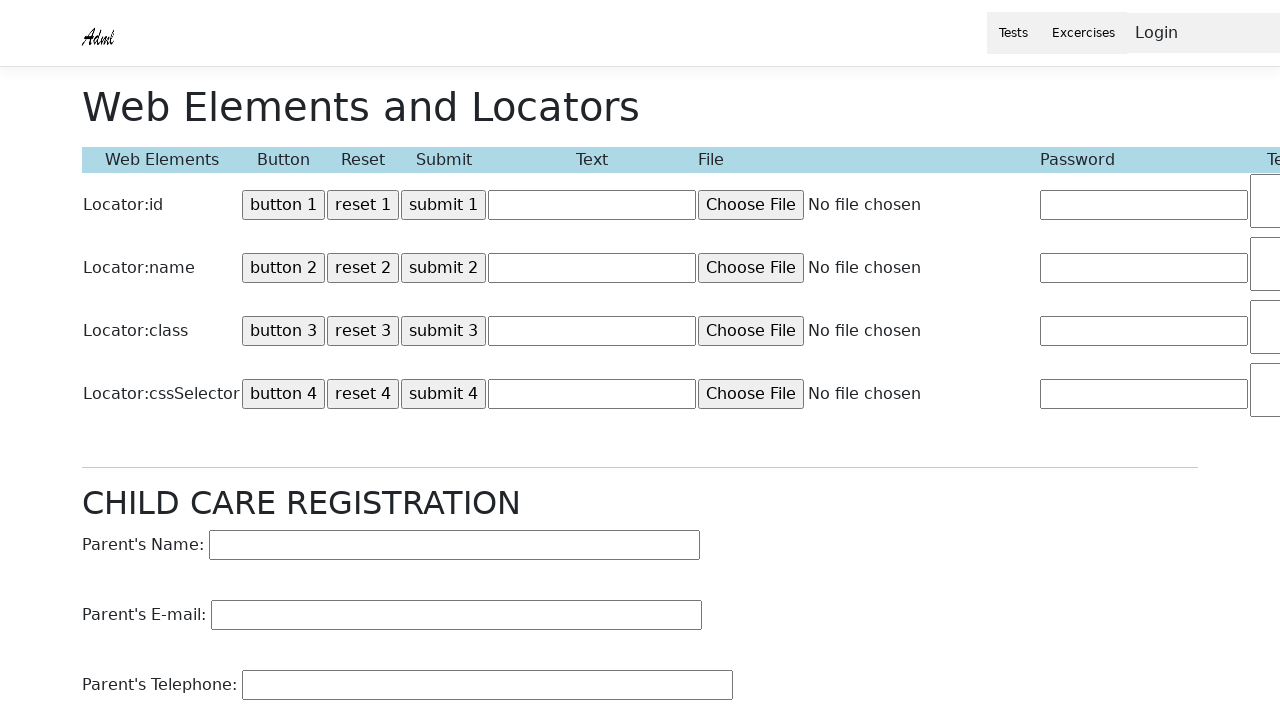

Cleared the textarea element on textarea[name='TextArea2']
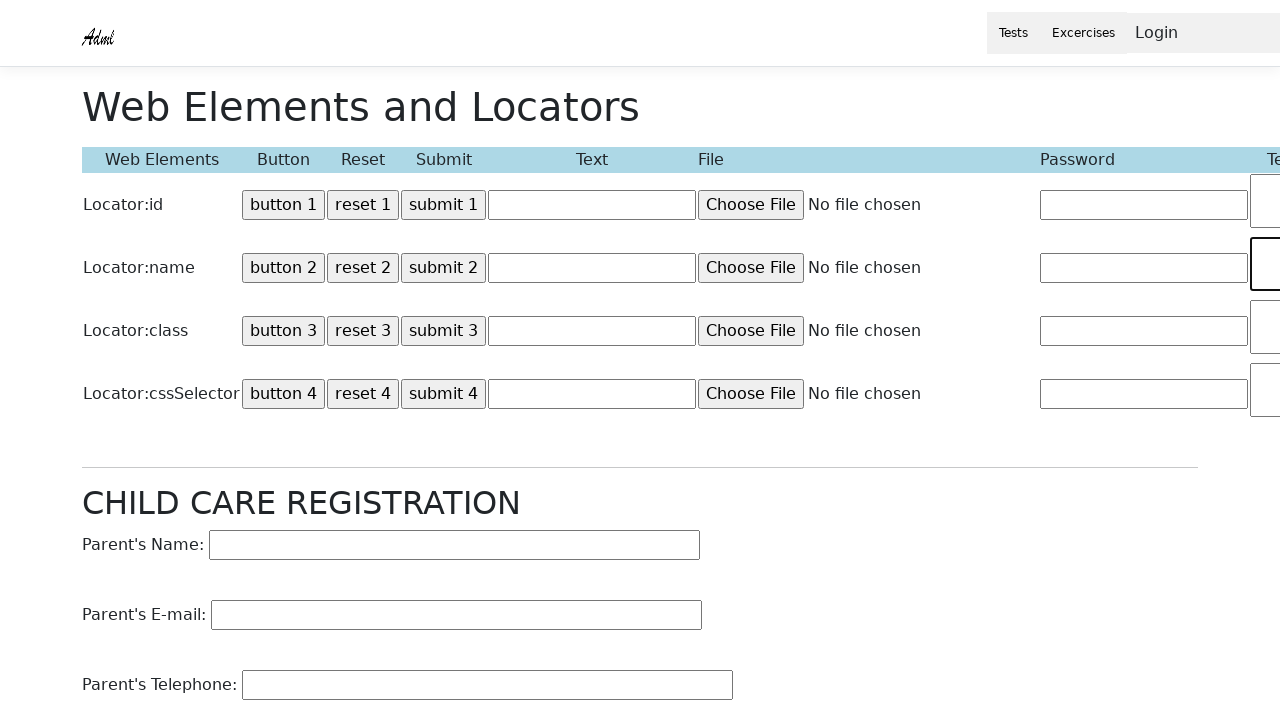

Entered multi-line text into the textarea on textarea[name='TextArea2']
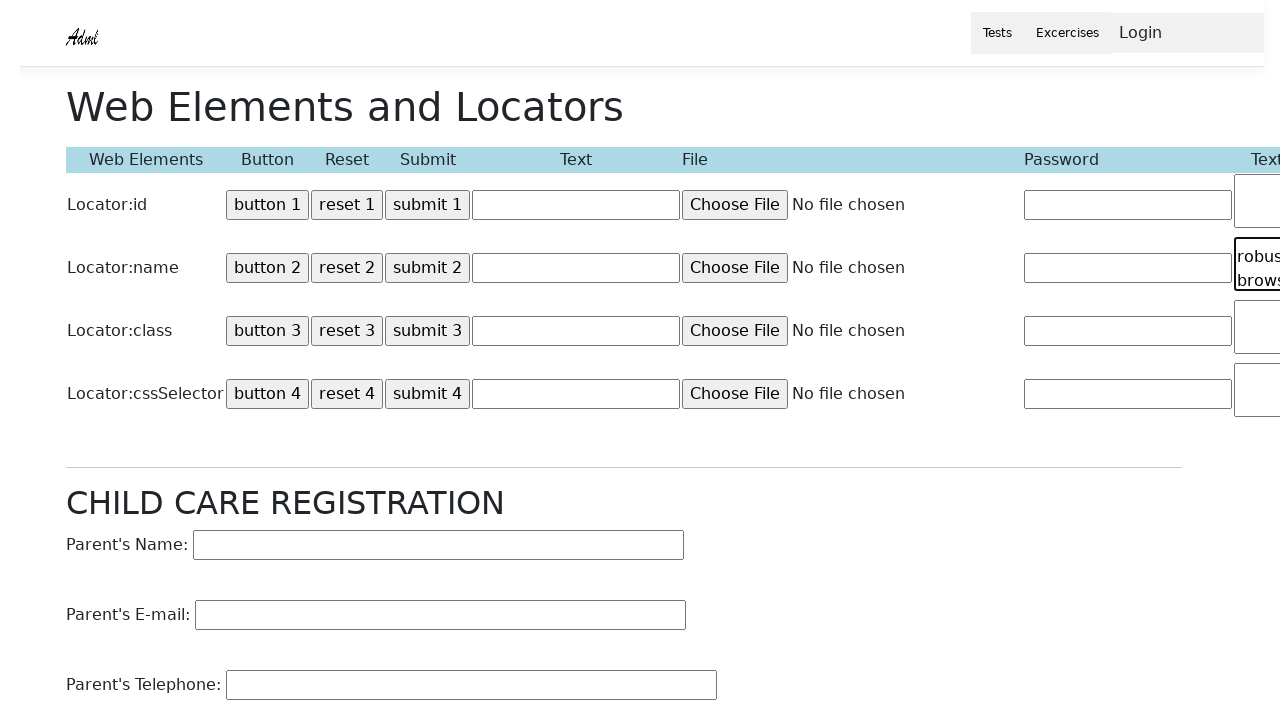

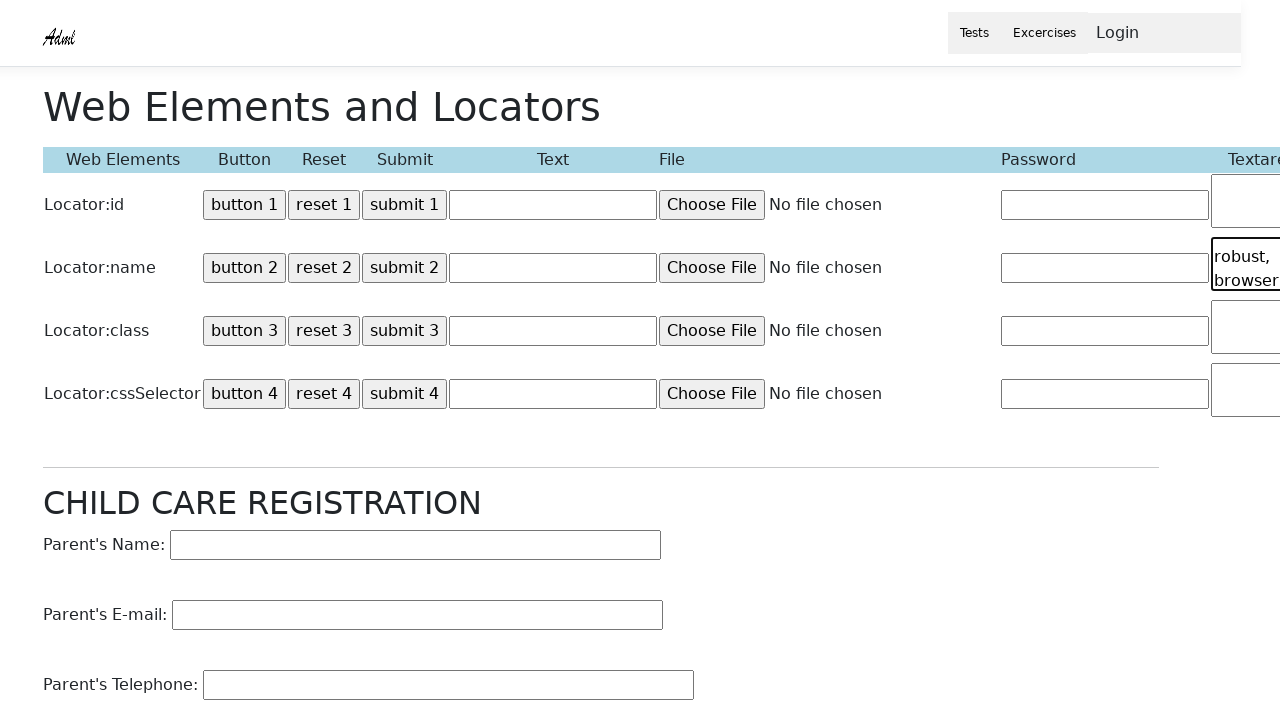